Tests prompt dialog by clicking button, entering text into the prompt, and accepting it

Starting URL: https://demoqa.com/alerts/

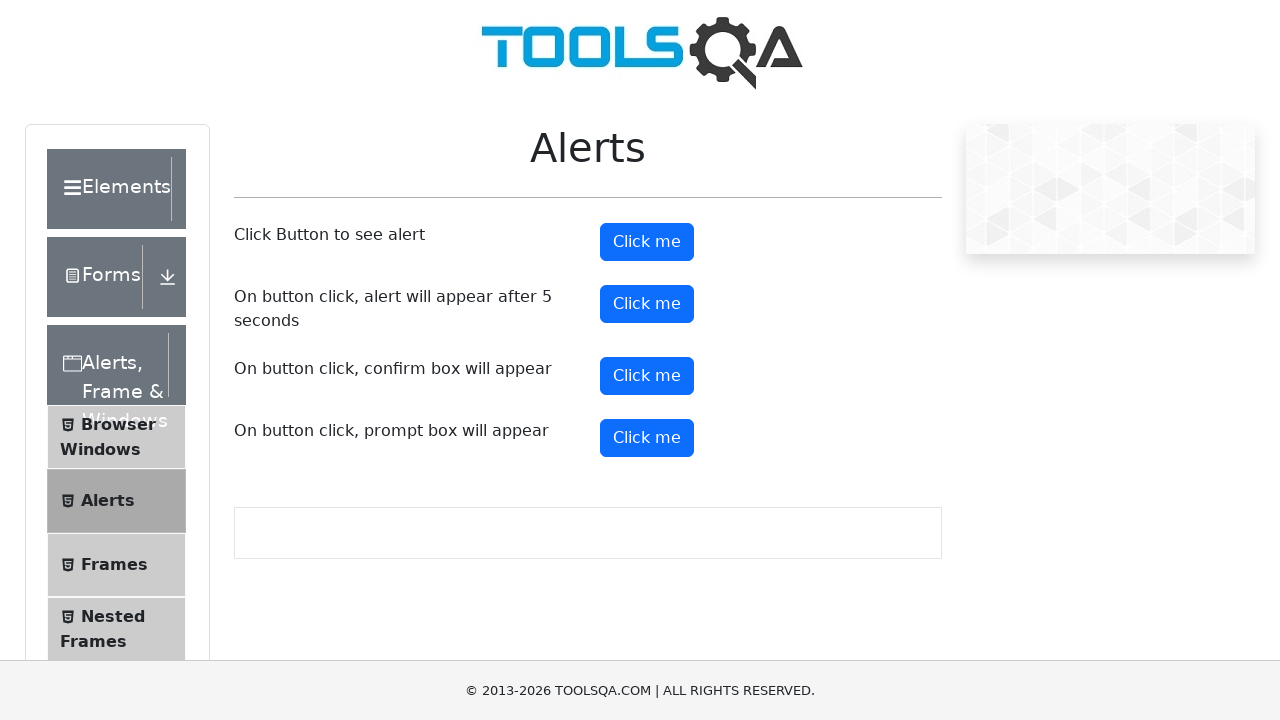

Set up dialog handler for prompt
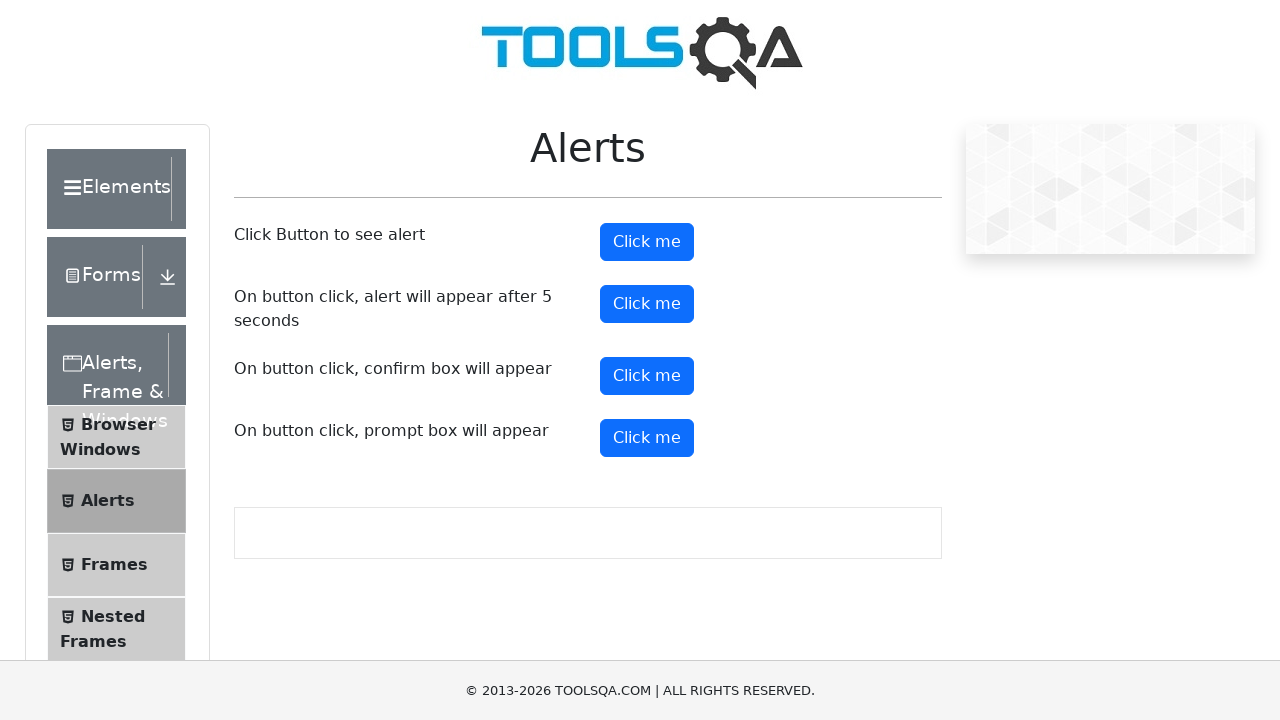

Clicked prompt button to trigger prompt dialog at (647, 438) on #promtButton
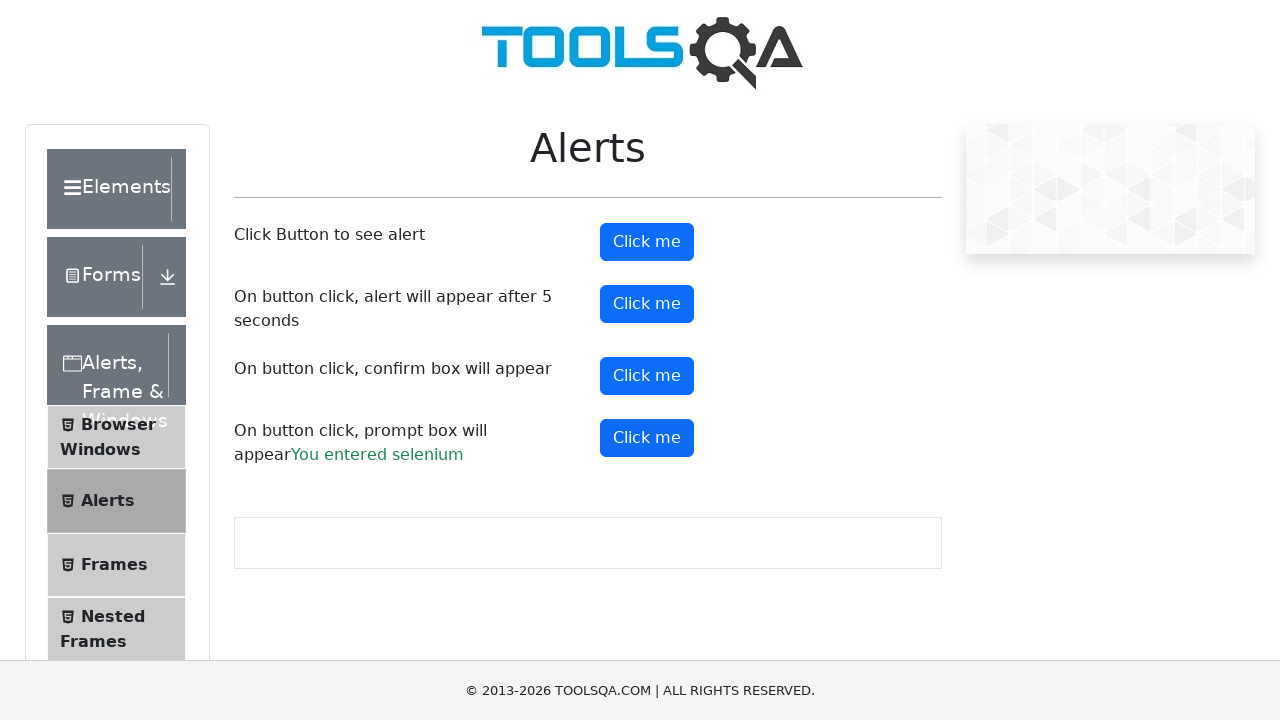

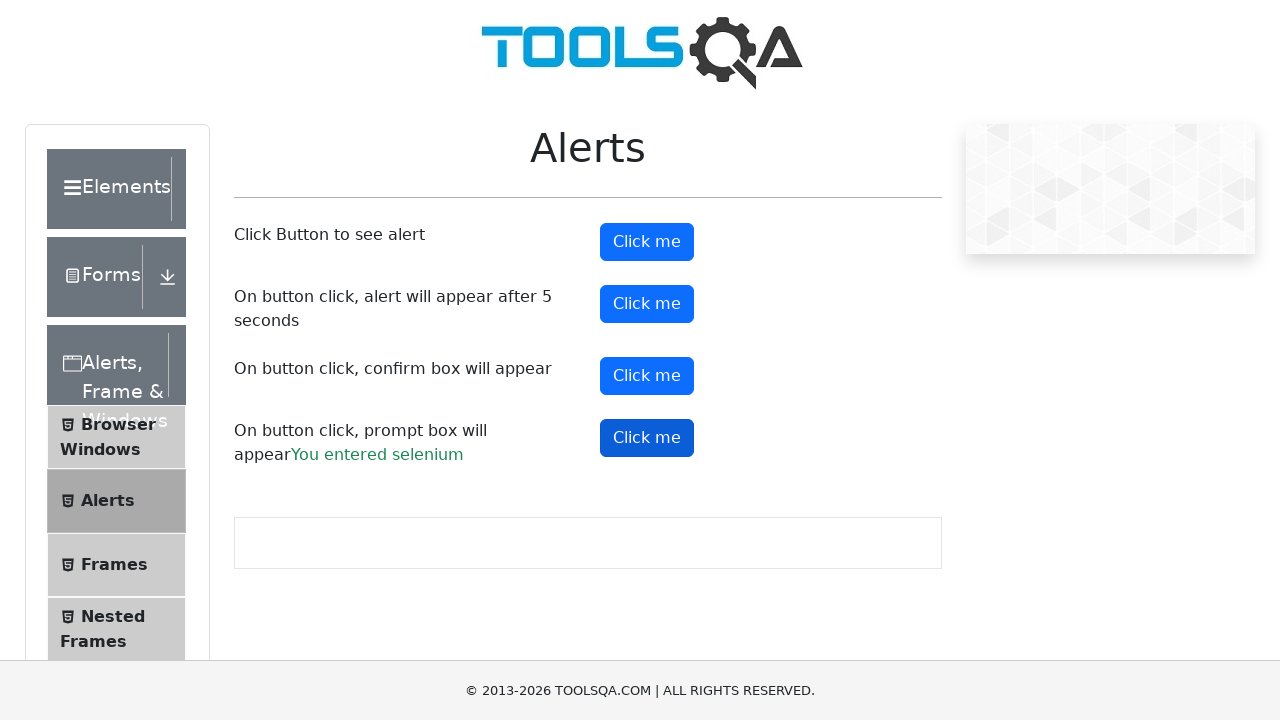